Tests jQuery UI slider drag functionality by switching to an iframe, dragging the slider element, then performs a right-click context menu action on the "Selectable" link.

Starting URL: https://jqueryui.com/slider/

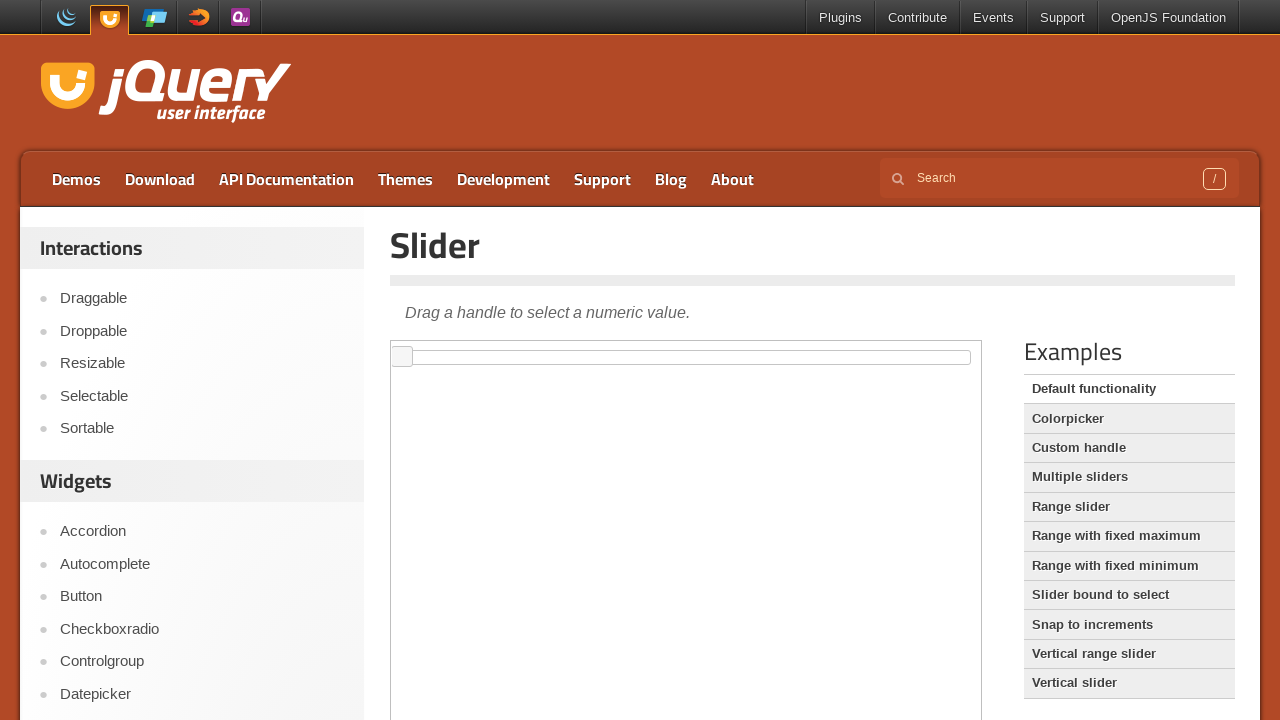

Located the demo iframe containing the slider
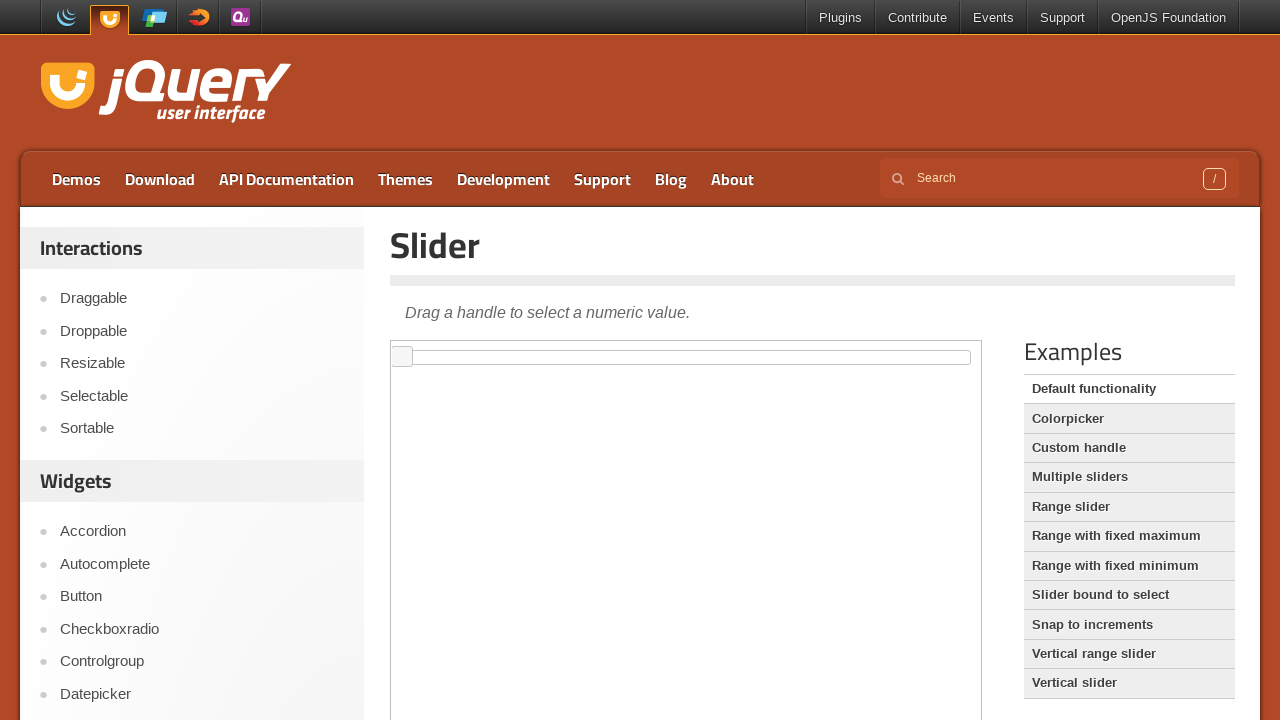

Located the slider element within the iframe
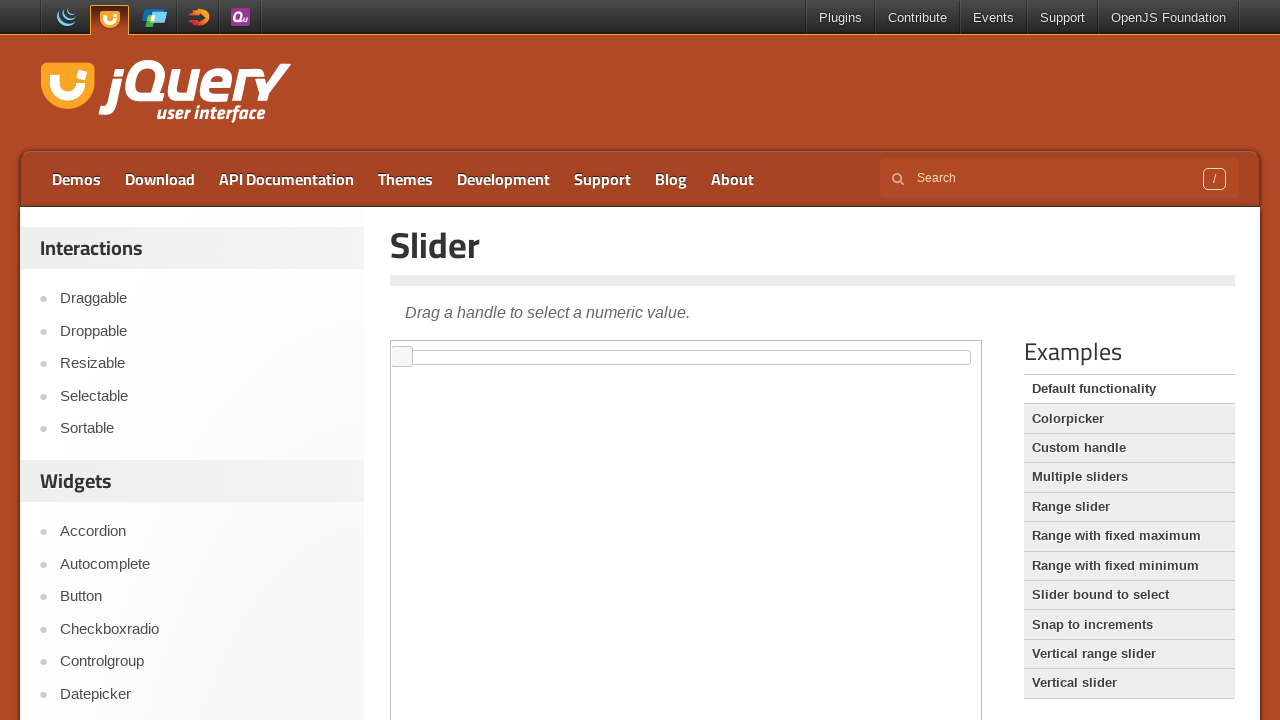

Retrieved bounding box of the slider element
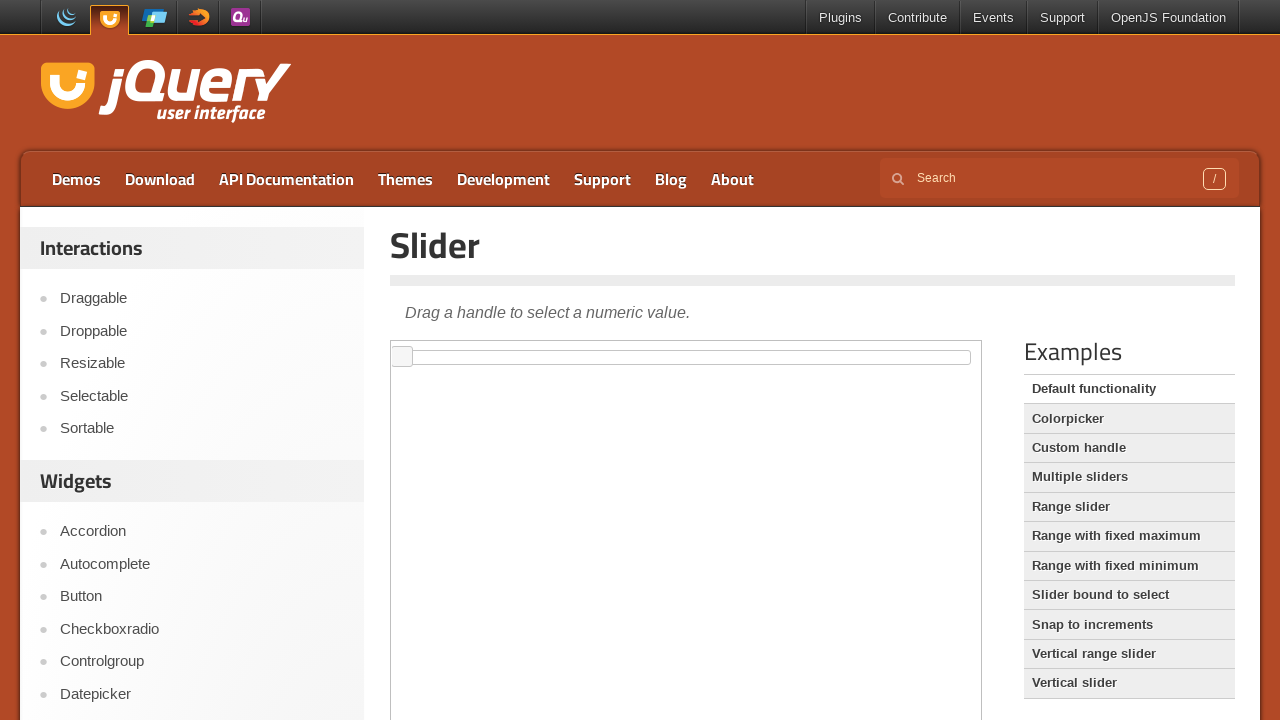

Moved mouse to center of slider element at (686, 357)
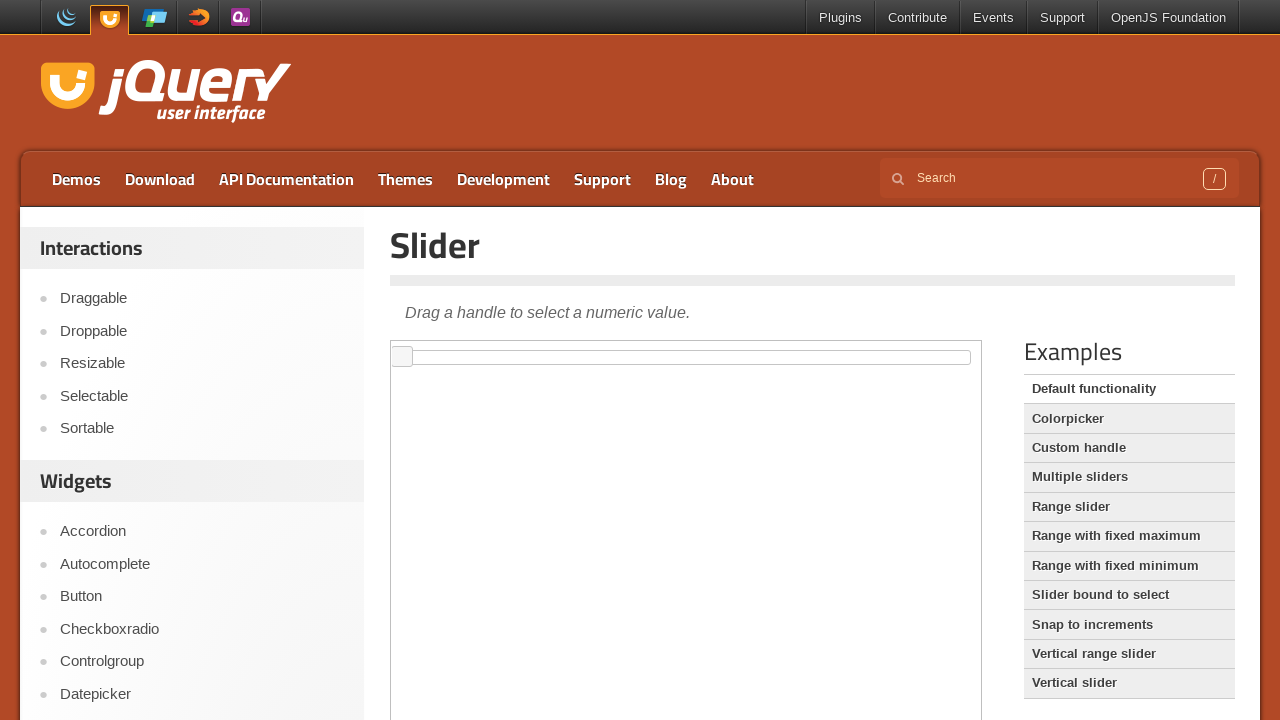

Pressed down mouse button on slider at (686, 357)
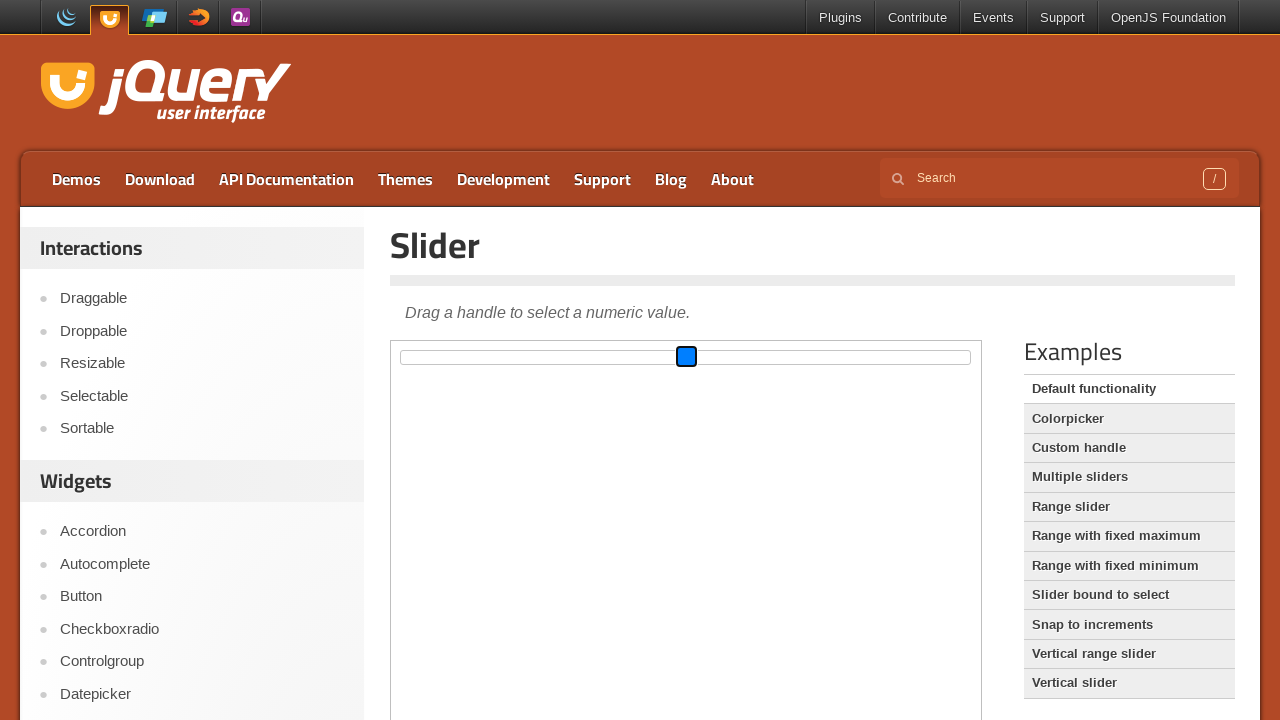

Dragged slider 100 pixels to the right at (786, 357)
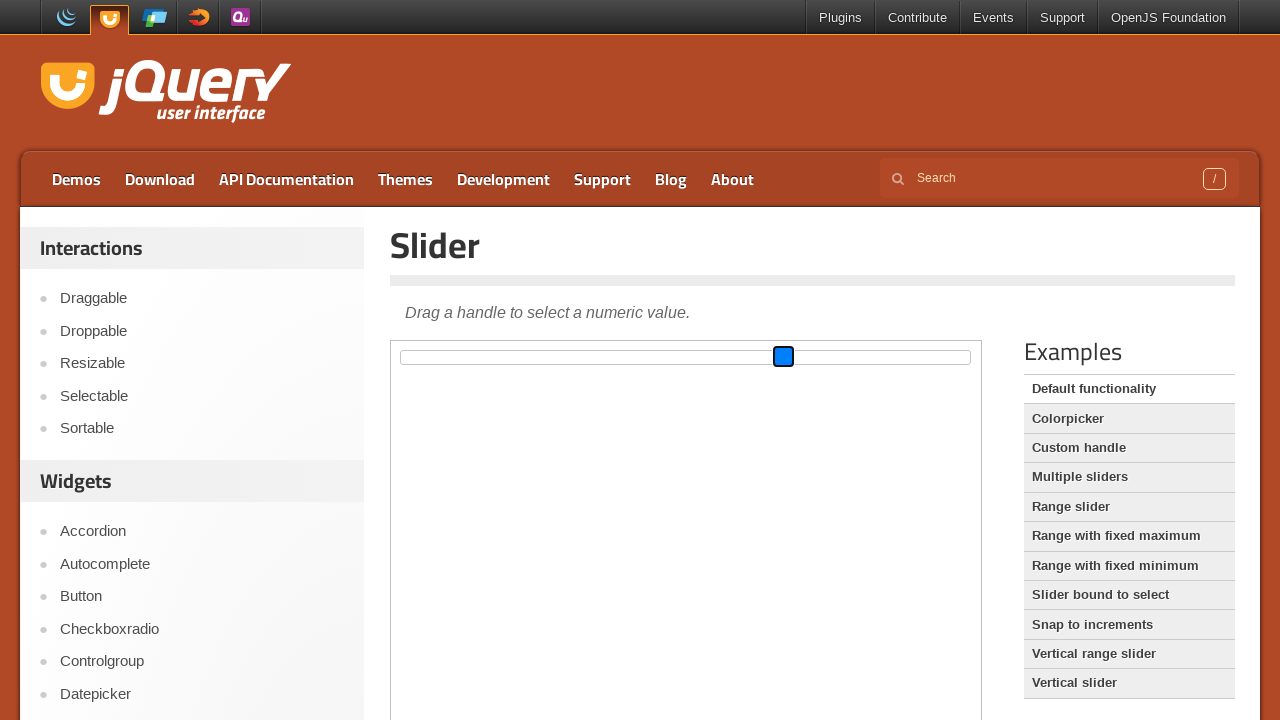

Released mouse button to complete slider drag at (786, 357)
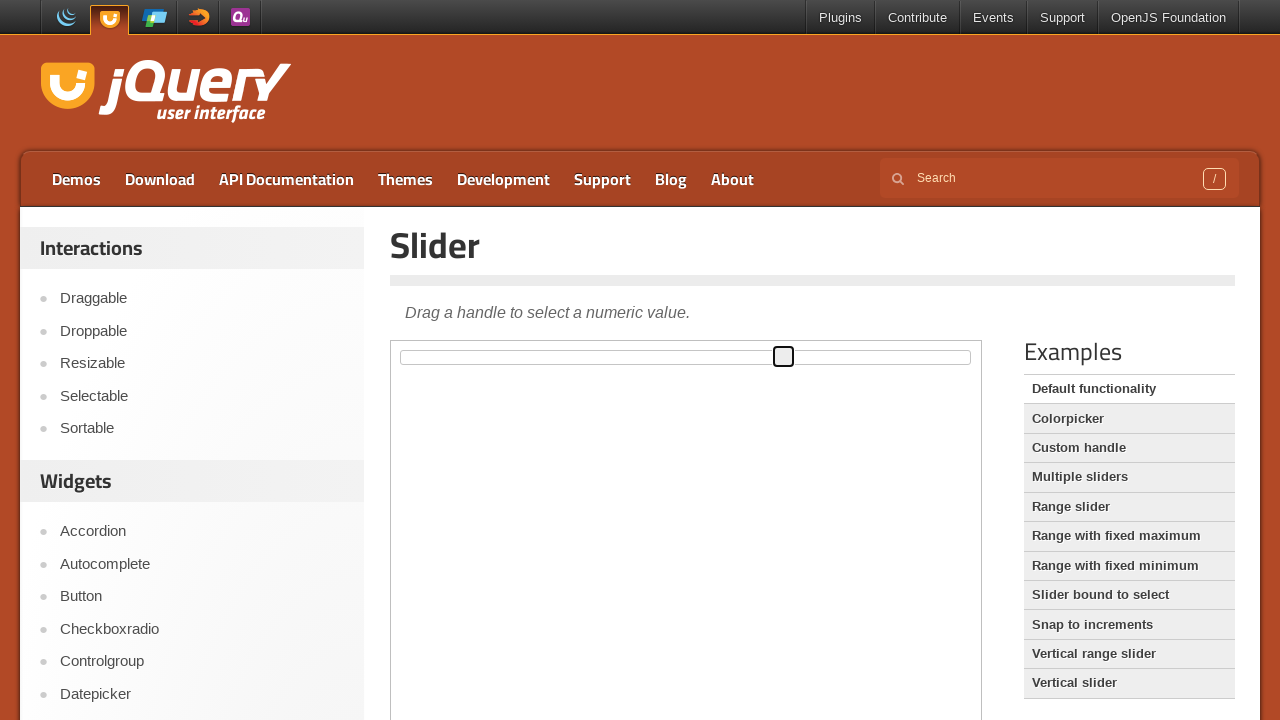

Right-clicked on the 'Selectable' link to open context menu at (202, 396) on a:text('Selectable')
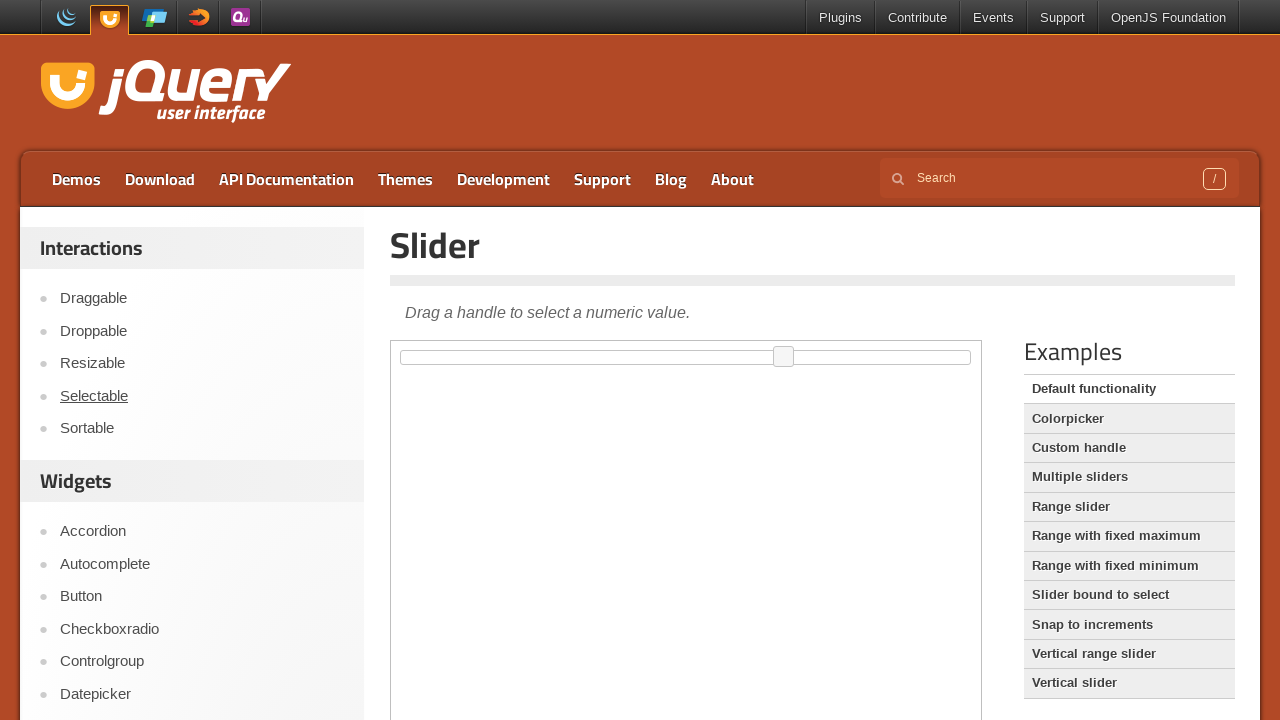

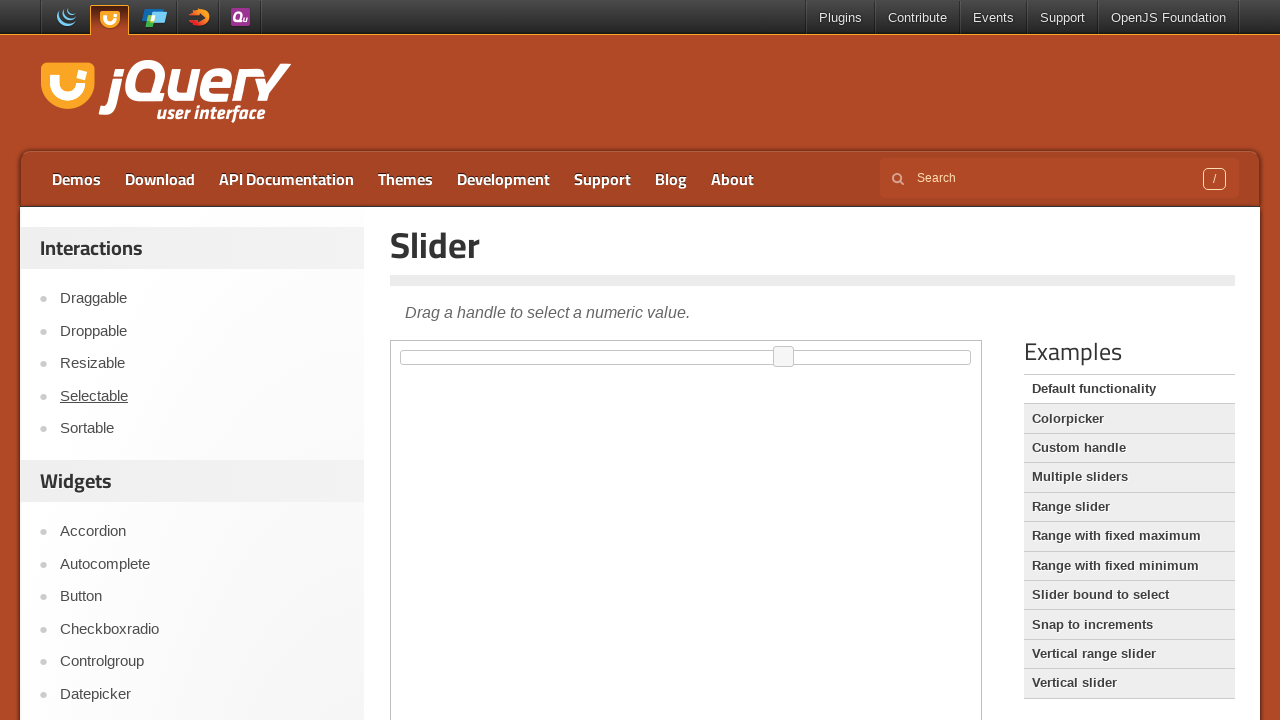